Tests double-click functionality by navigating to the Elements section, clicking the Buttons menu item, performing a double-click action, and verifying the success message appears.

Starting URL: https://demoqa.com/

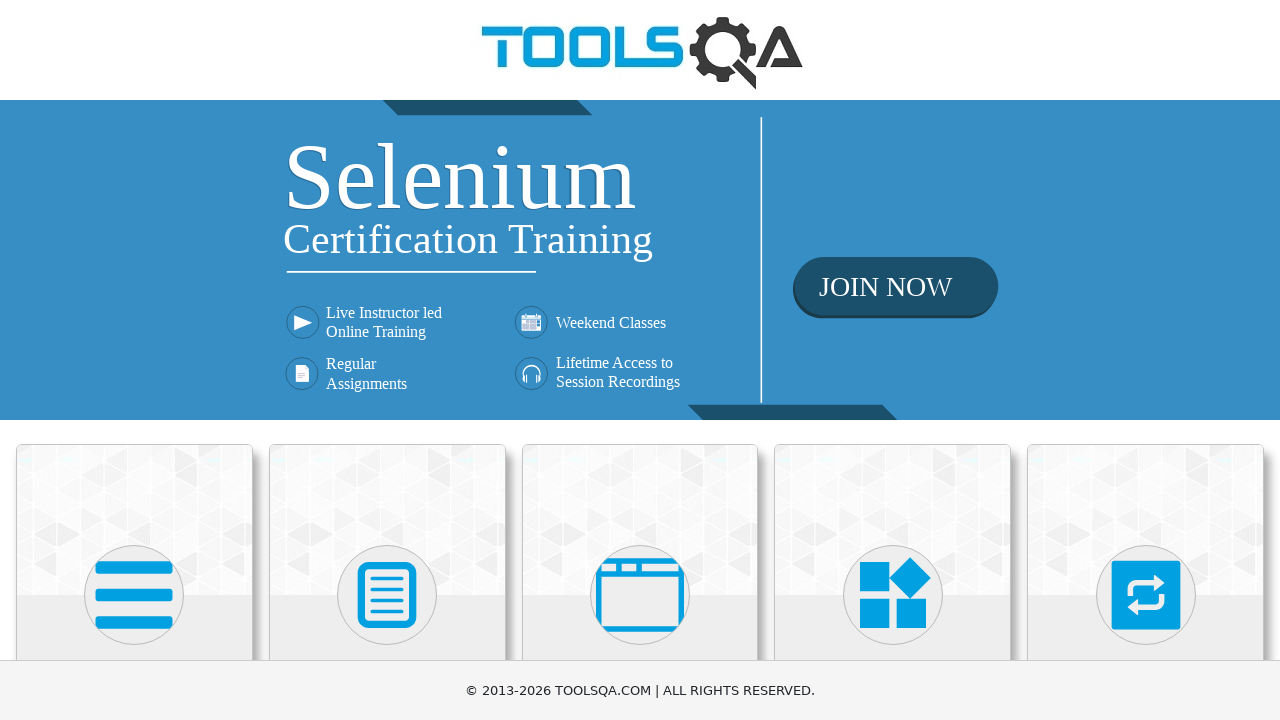

Clicked on Elements card at (134, 360) on xpath=//h5[text()='Elements']
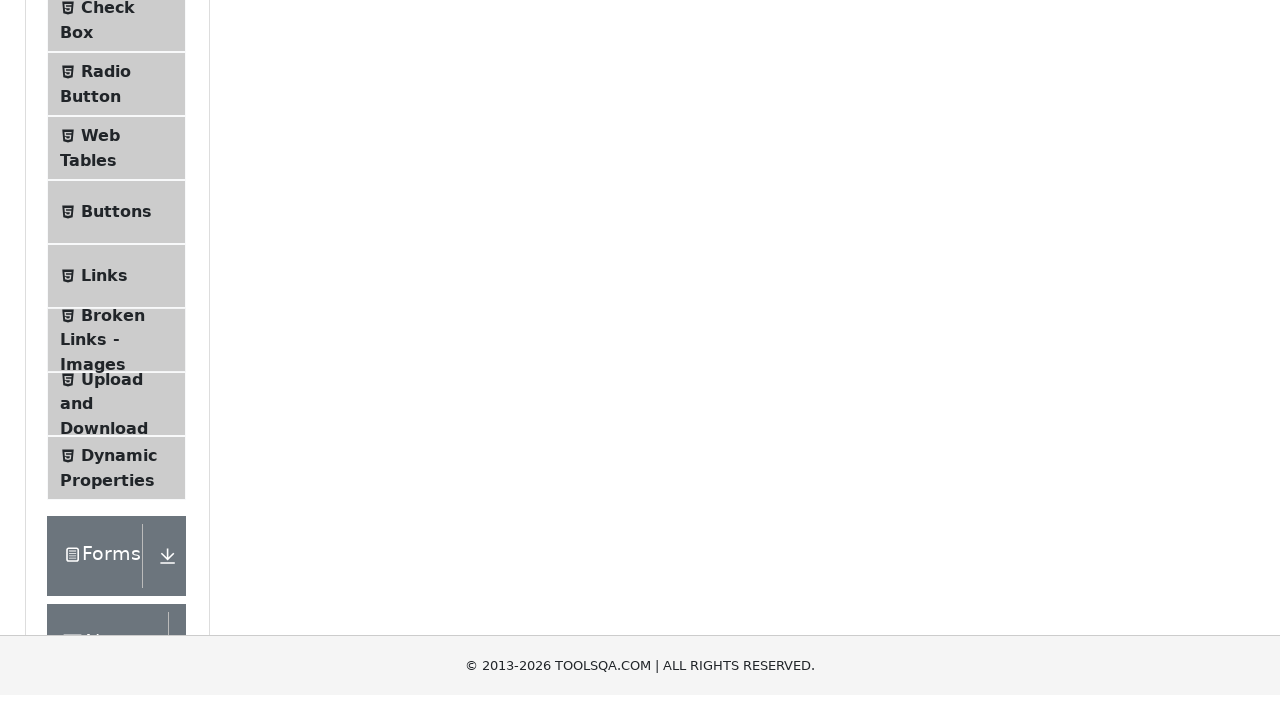

Clicked on Buttons menu item at (116, 517) on xpath=//span[@class='text' and text()='Buttons']
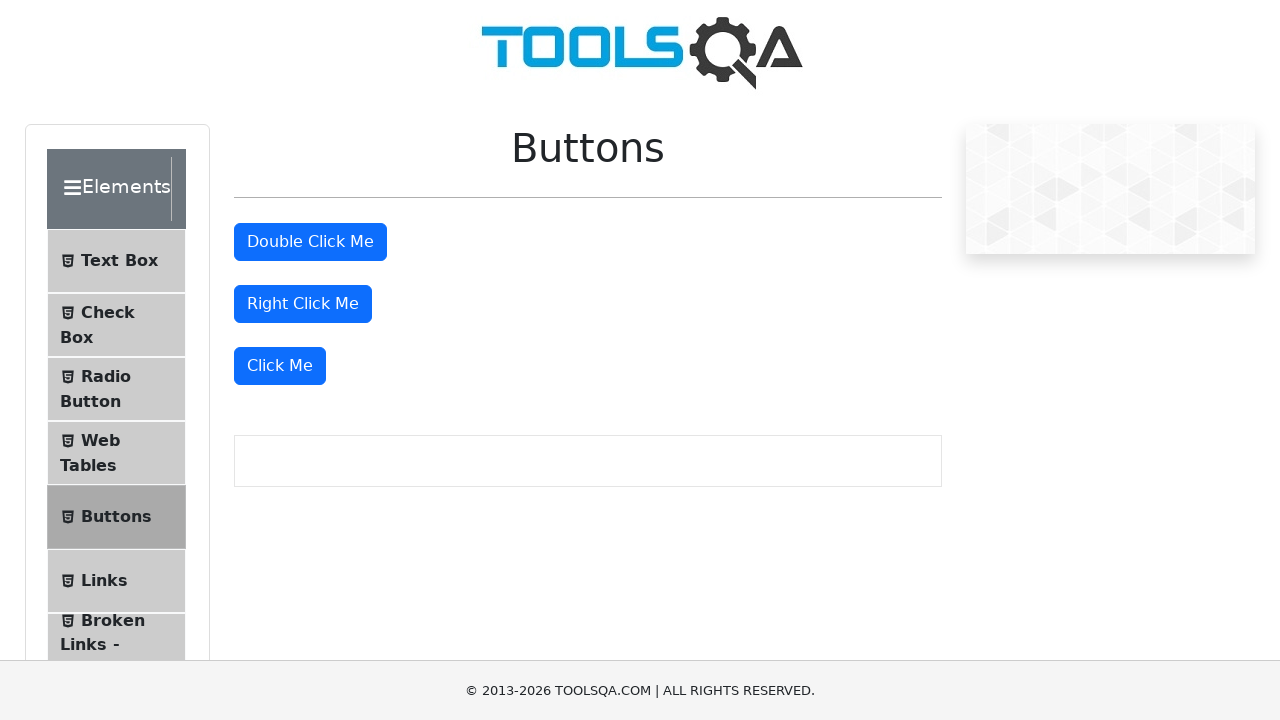

Performed double-click action on double click button at (310, 242) on #doubleClickBtn
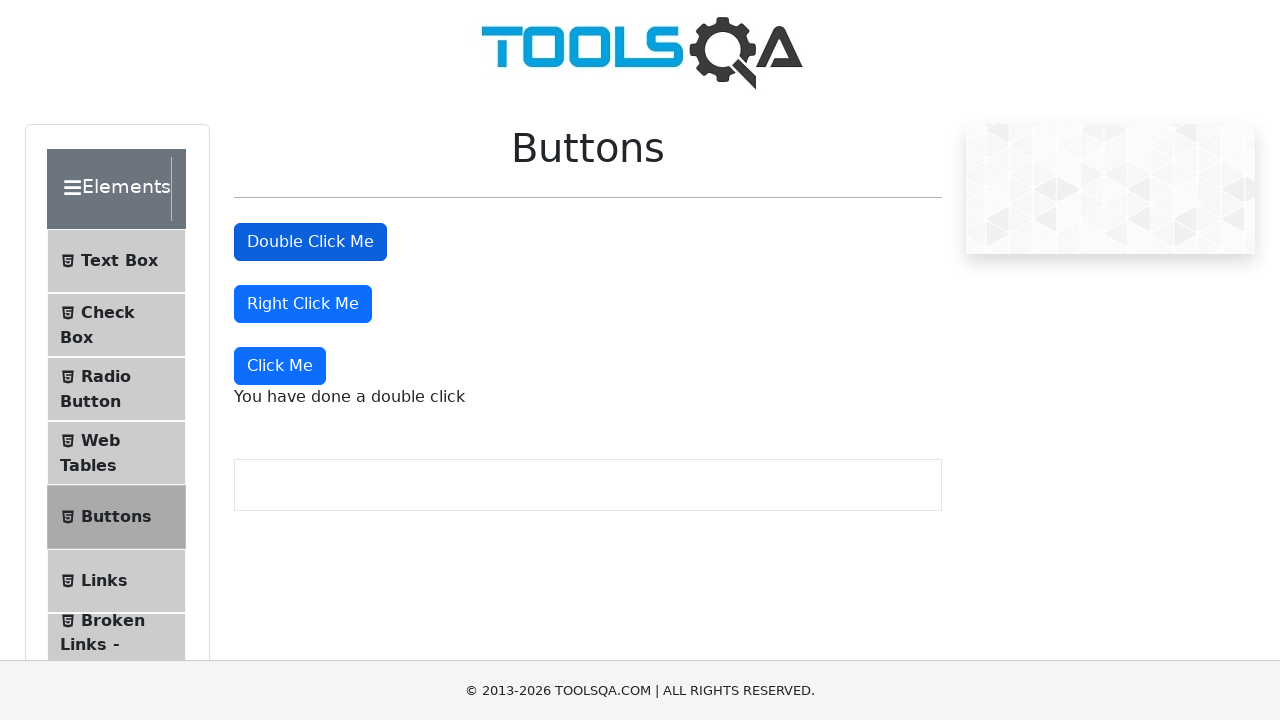

Double-click success message appeared and was verified
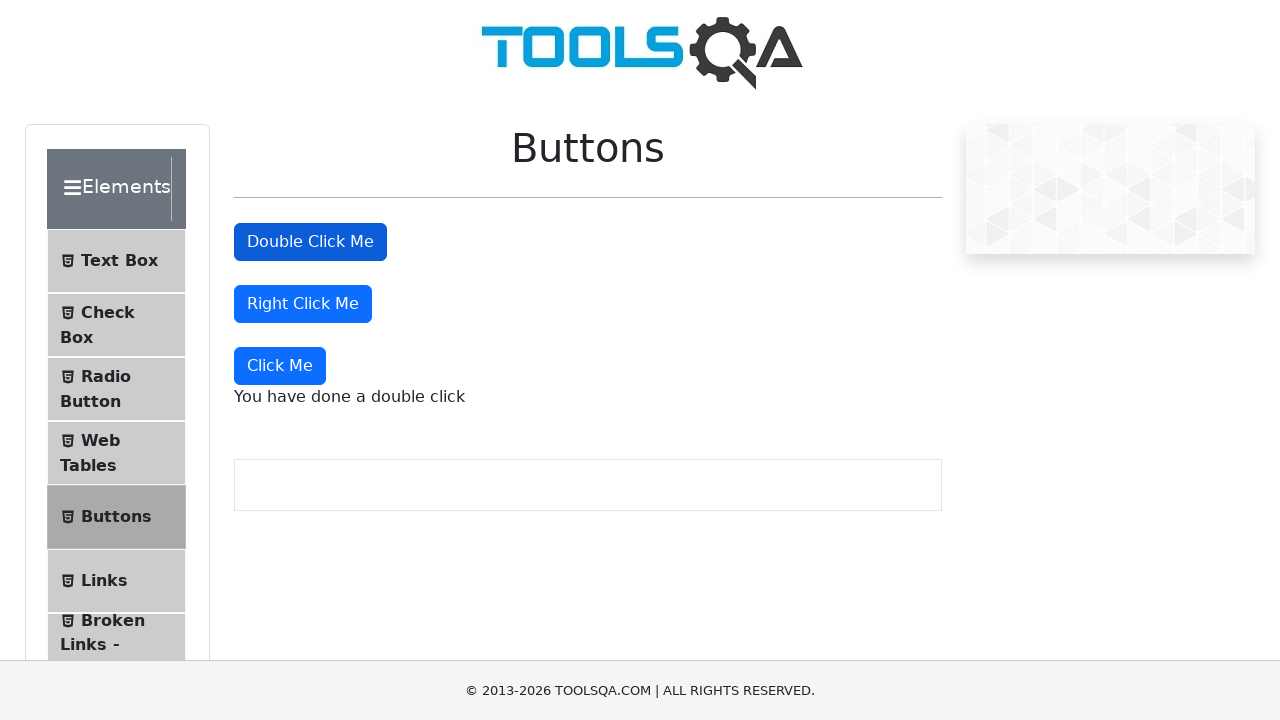

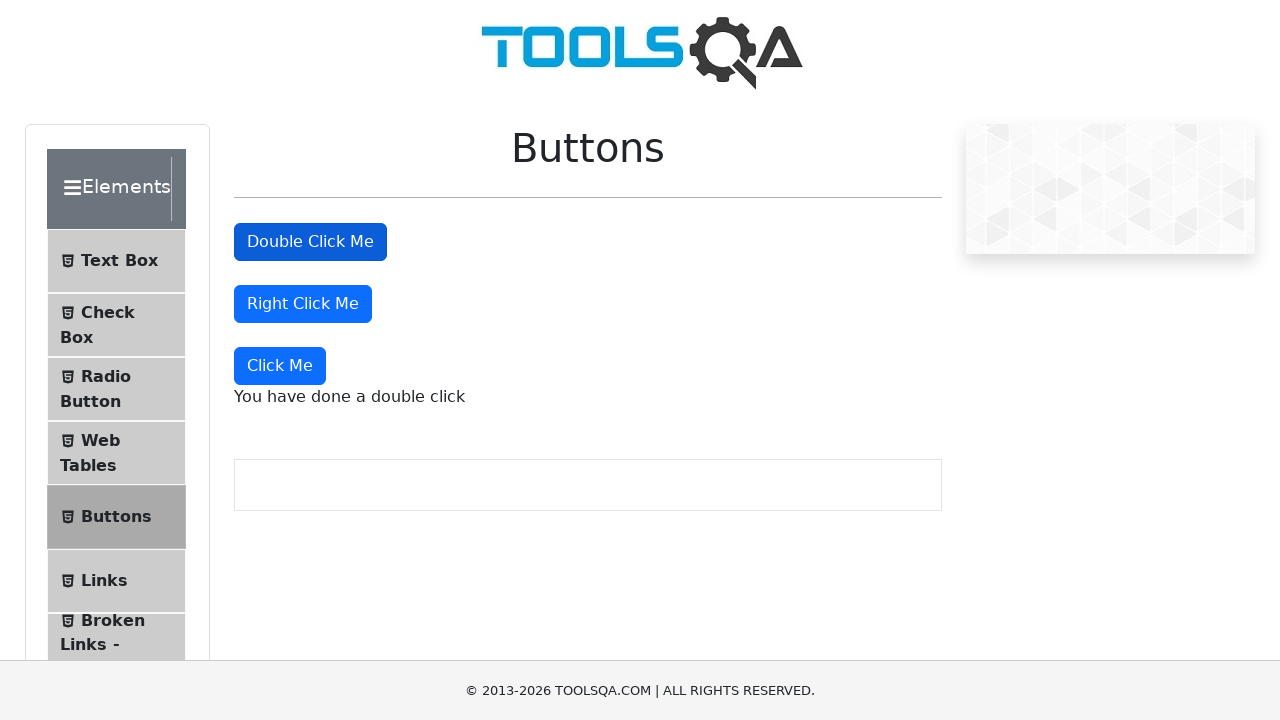